Tests drag and drop functionality by dragging an element to a specific position

Starting URL: https://jqueryui.com/droppable/

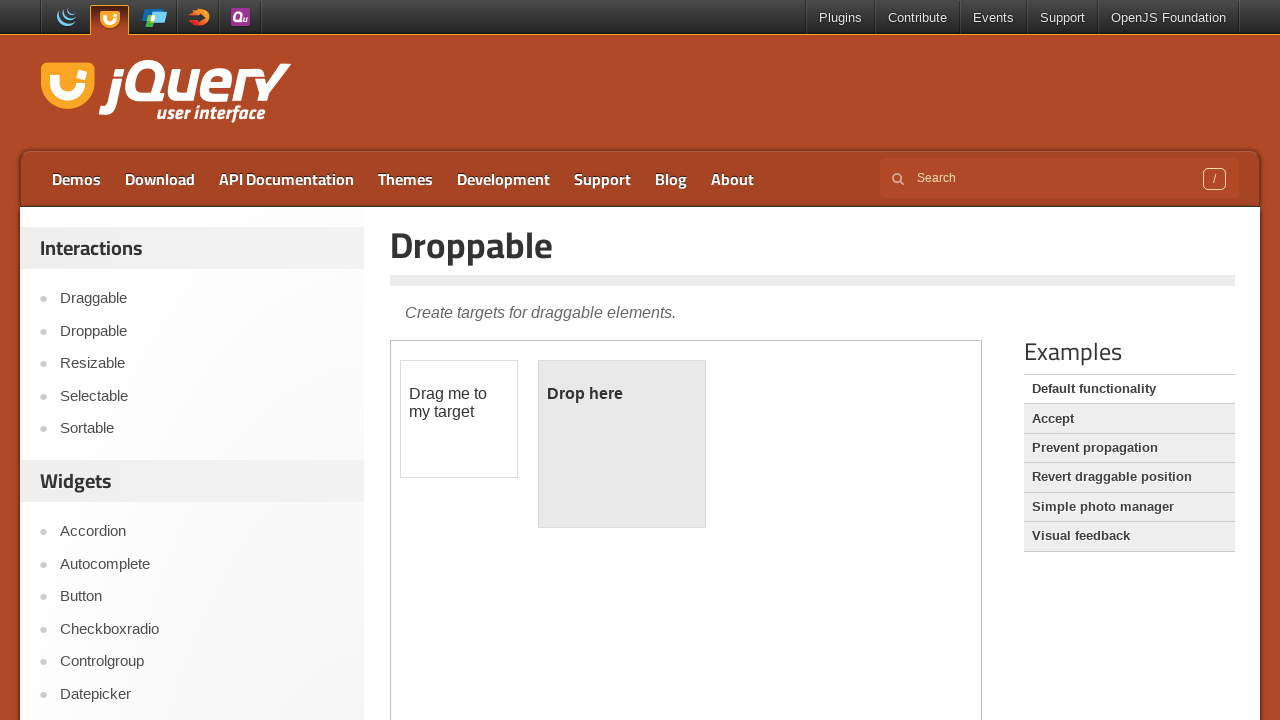

Navigated to jQuery UI droppable demo page
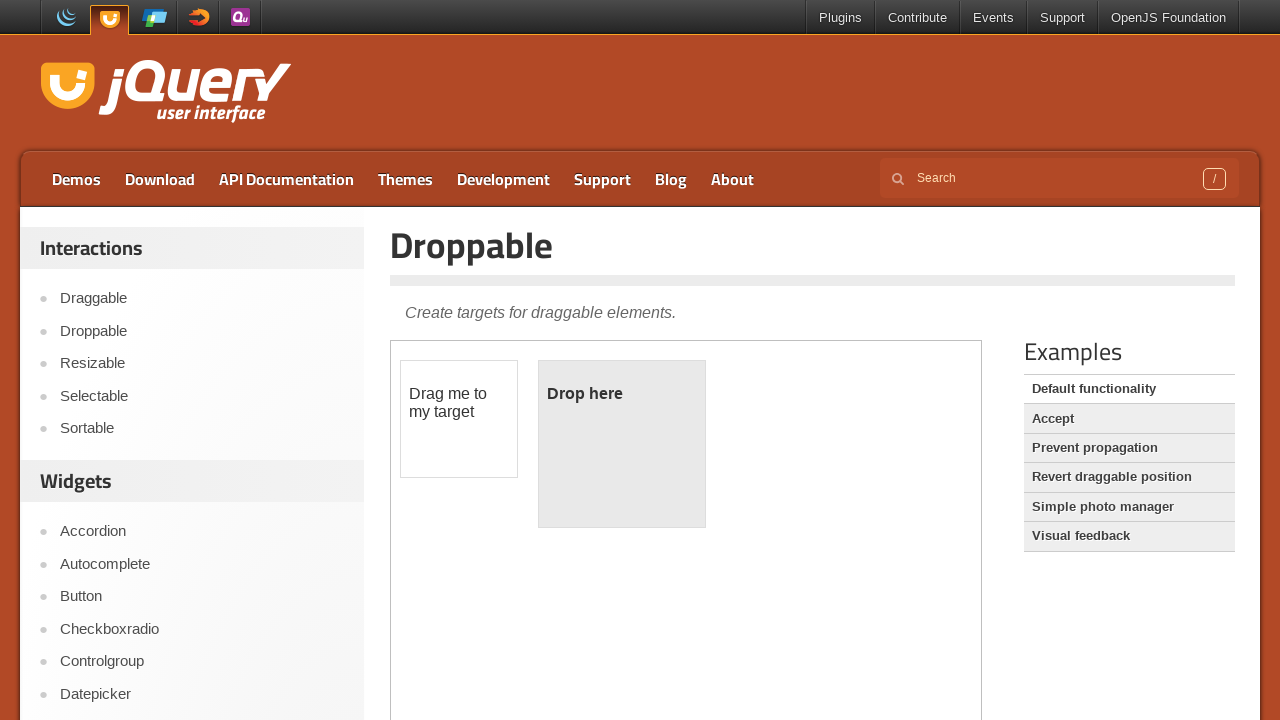

Located demo iframe
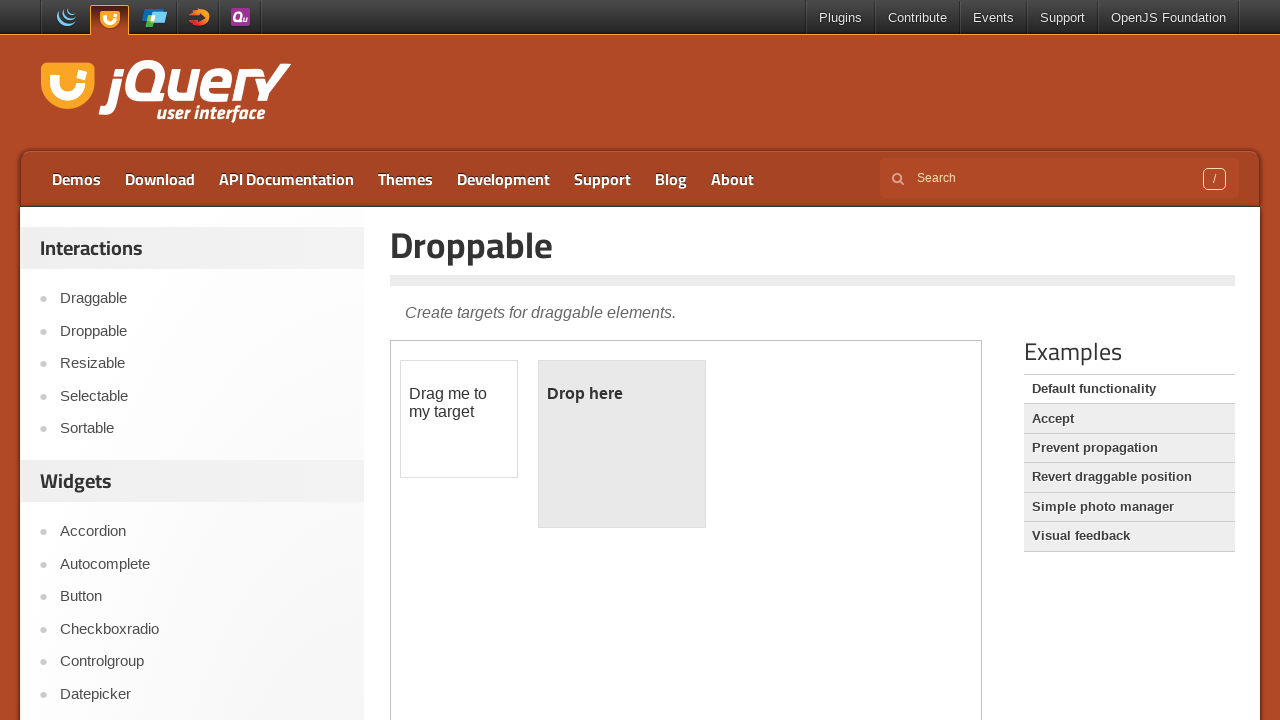

Located draggable element
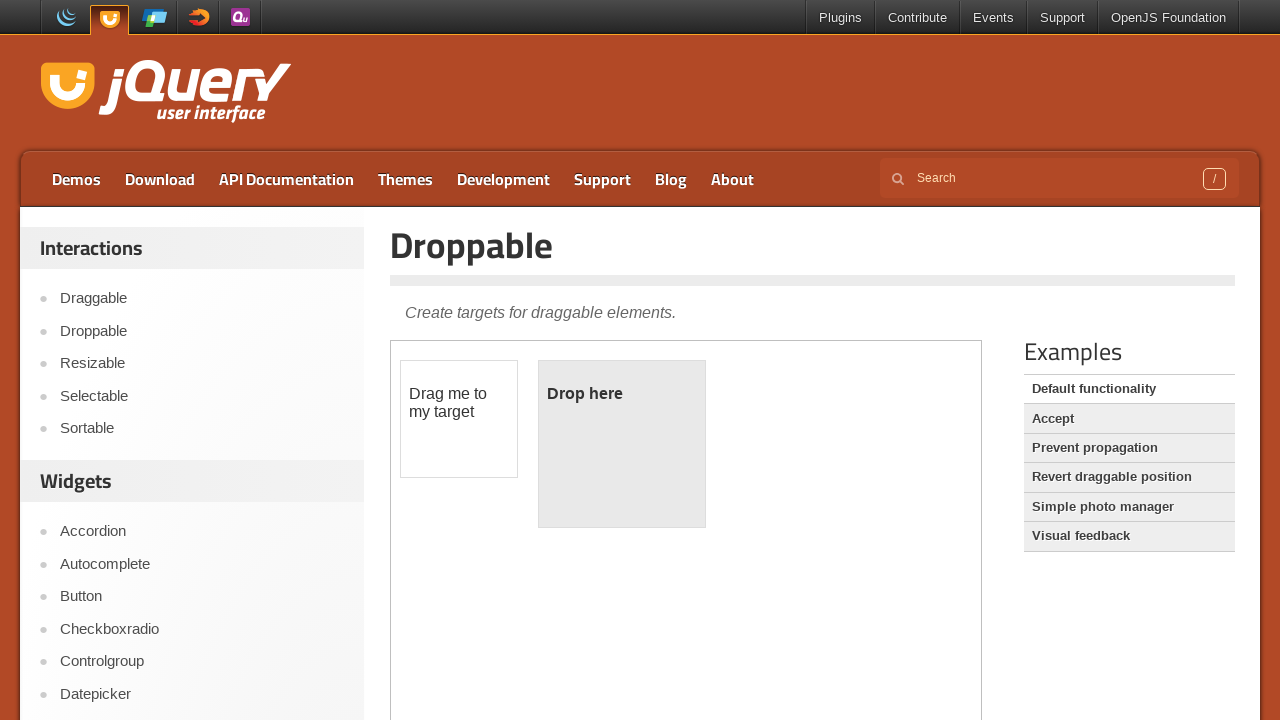

Located droppable element
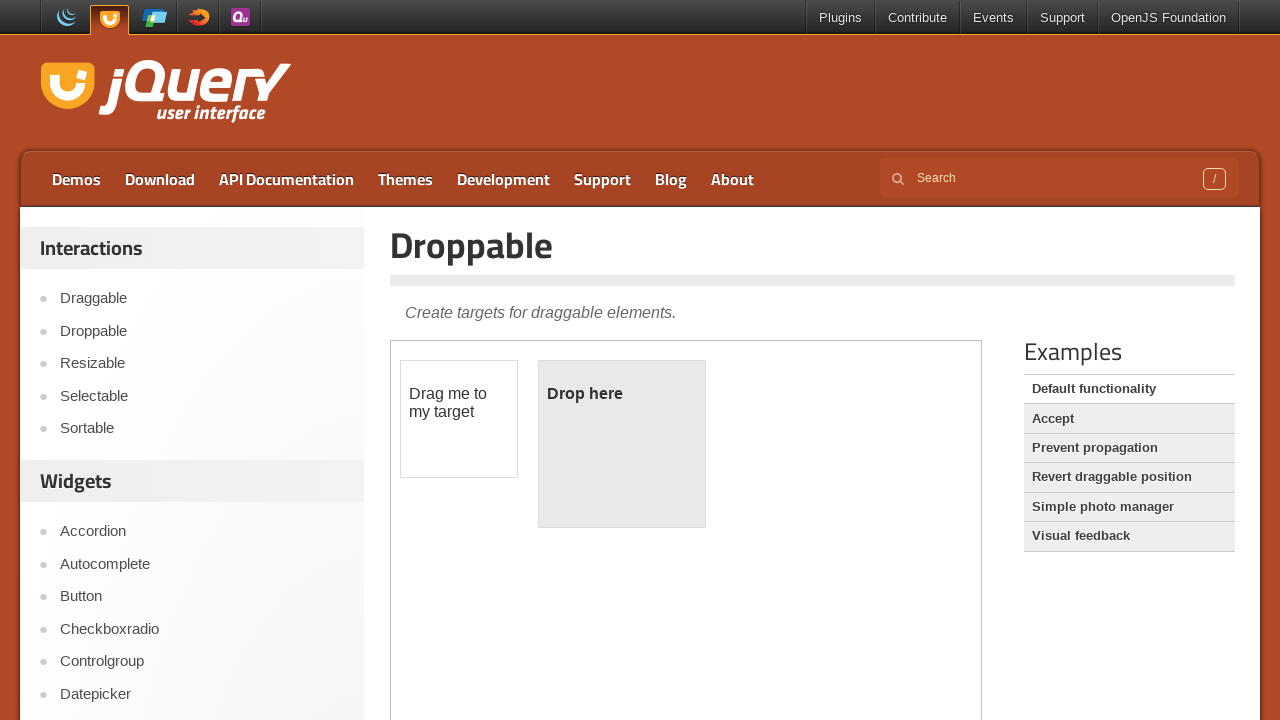

Dragged draggable element to droppable target at (622, 444)
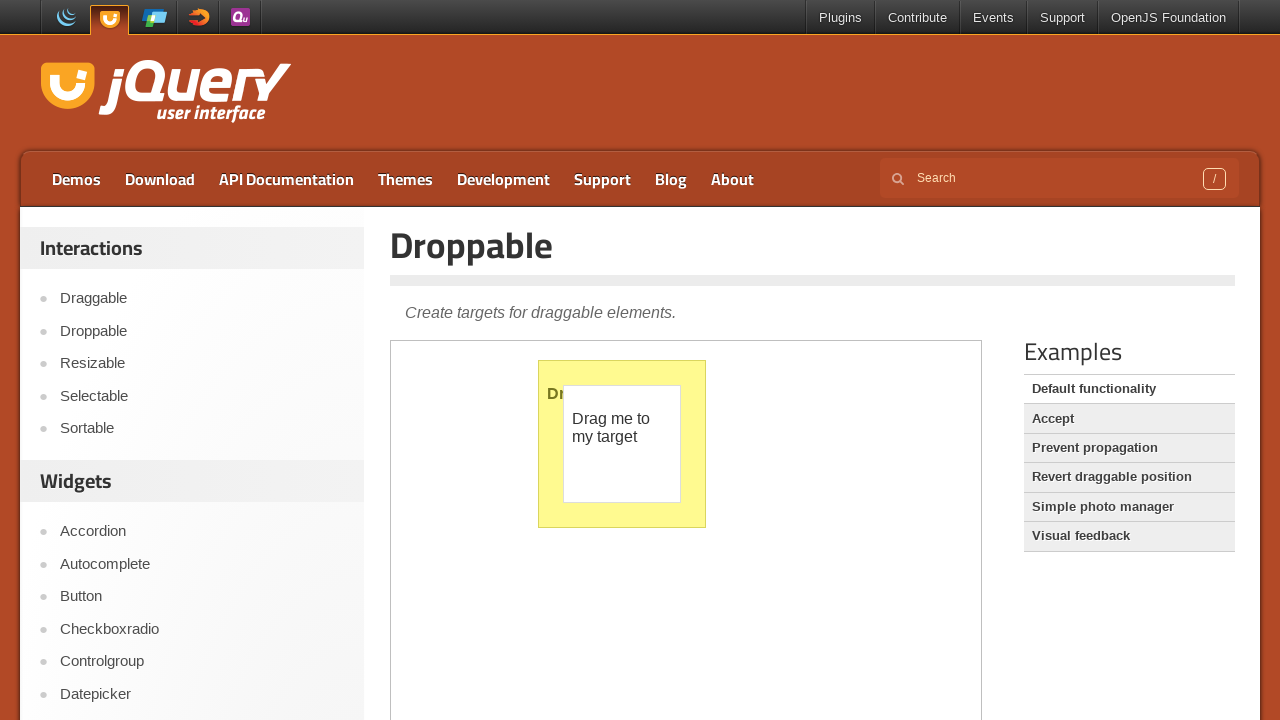

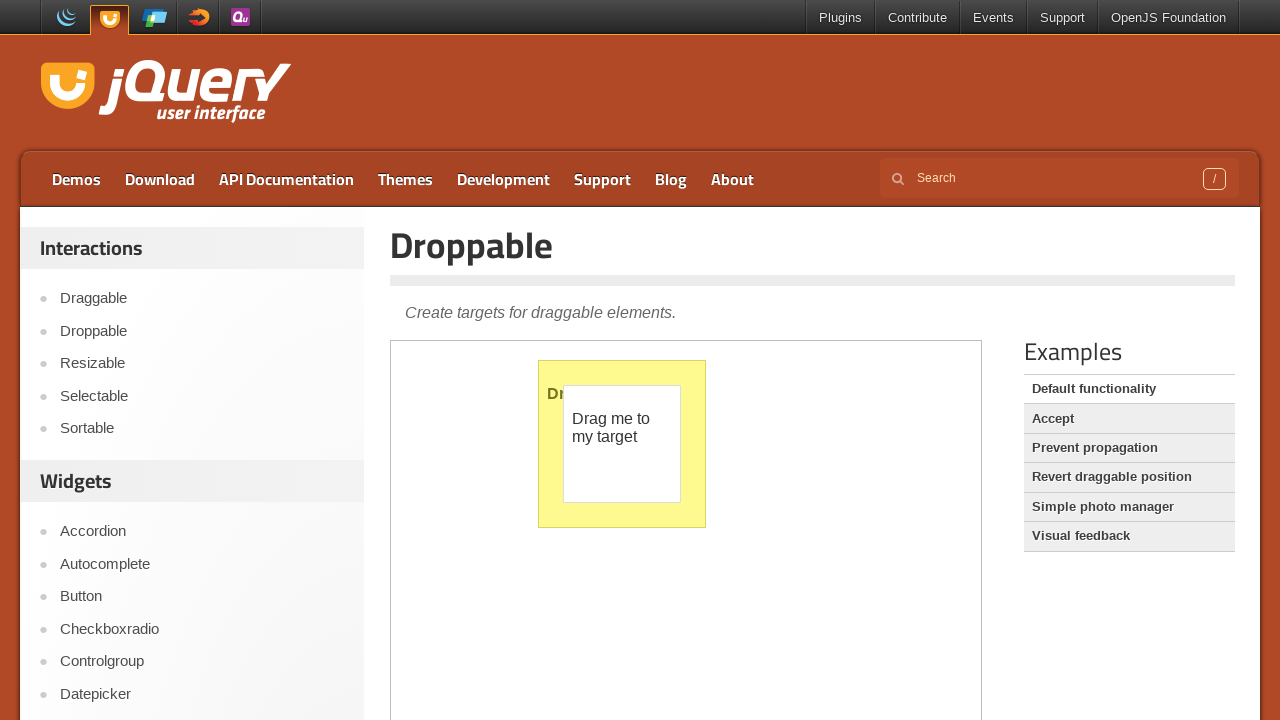